Tests mouse hover interaction on a dropdown menu by hovering over a menu element and then clicking on a submenu item called "Selenium143"

Starting URL: https://omayo.blogspot.com/

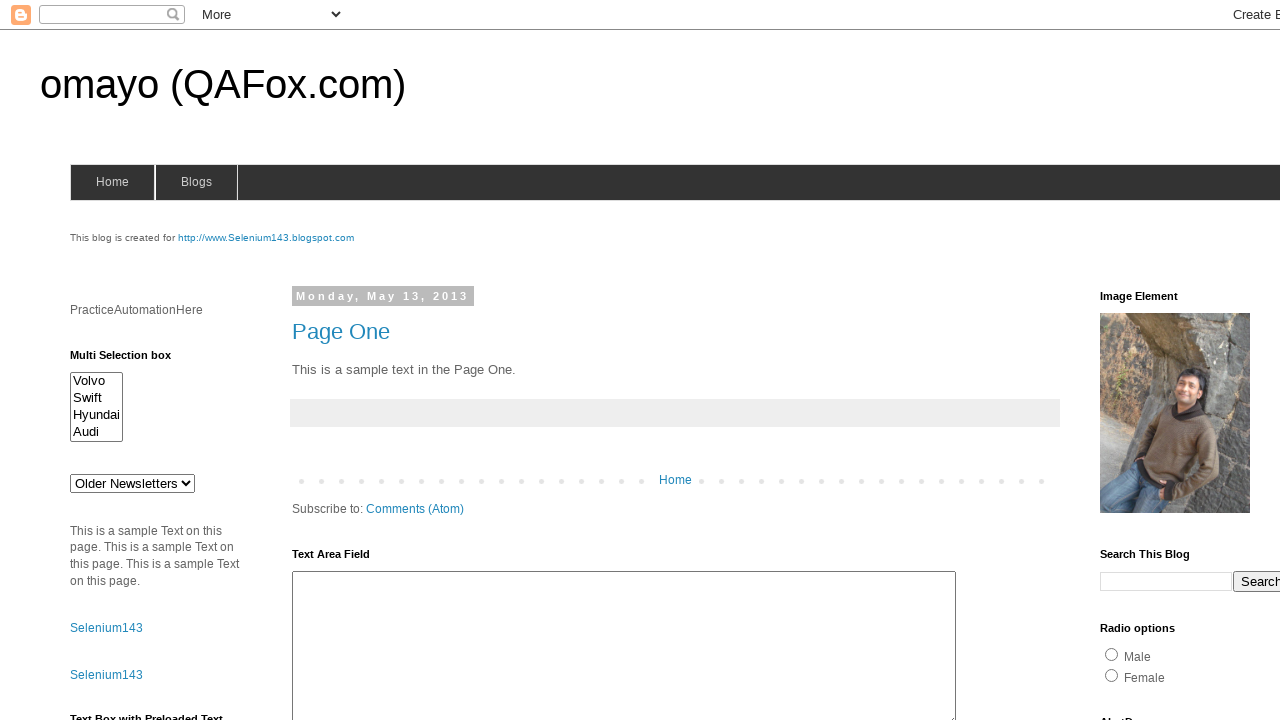

Hovered over the blogs menu dropdown to reveal submenu items at (196, 182) on #blogsmenu
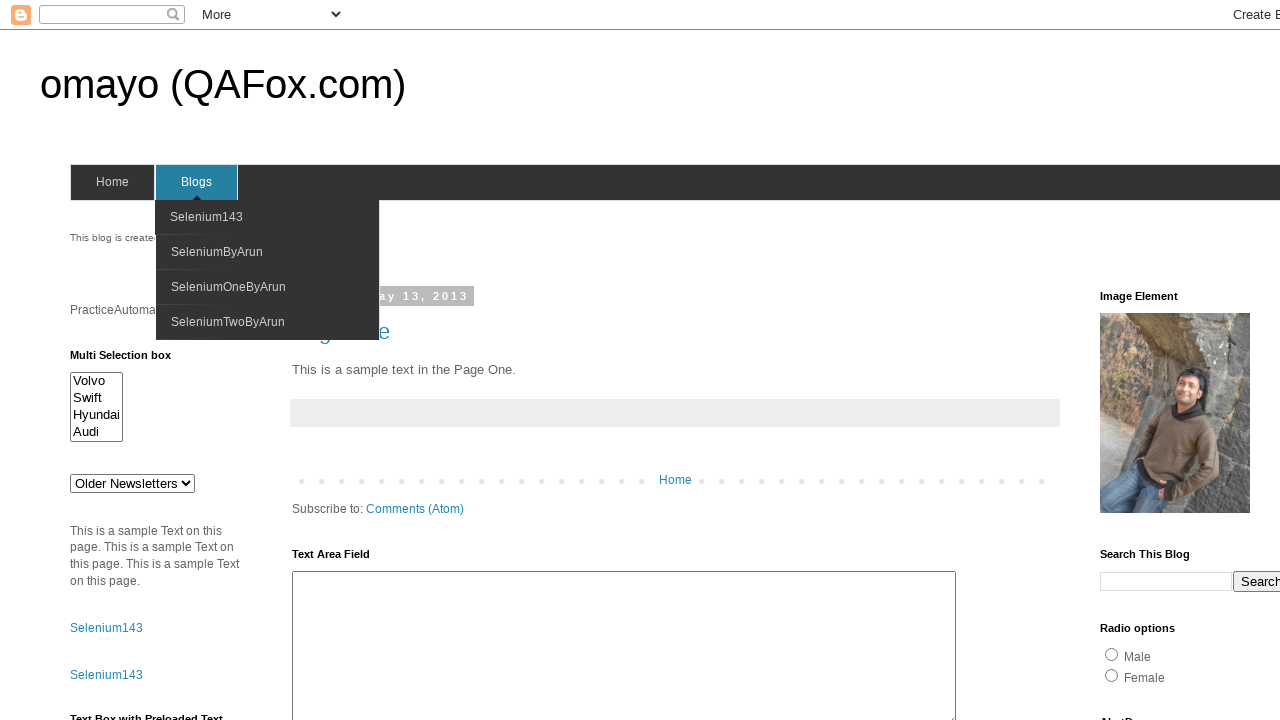

Waited for dropdown menu to fully appear
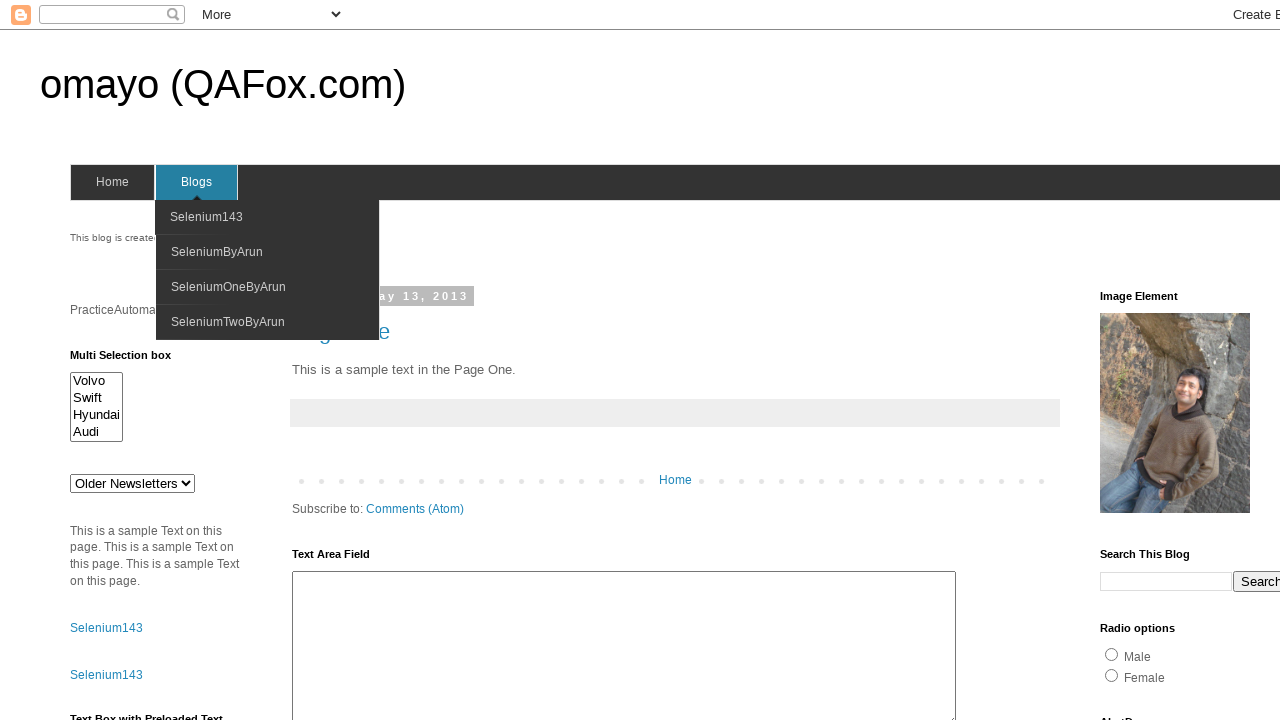

Clicked on the Selenium143 submenu item at (206, 217) on xpath=//span[normalize-space()='Selenium143']
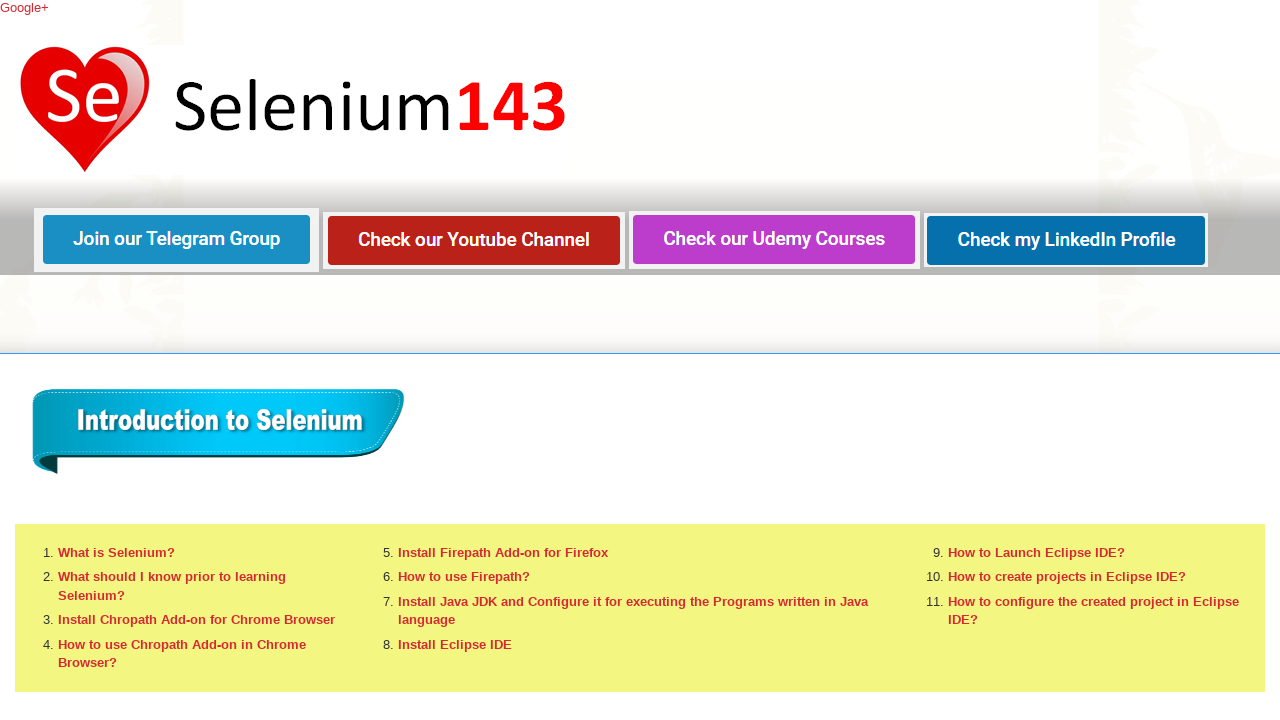

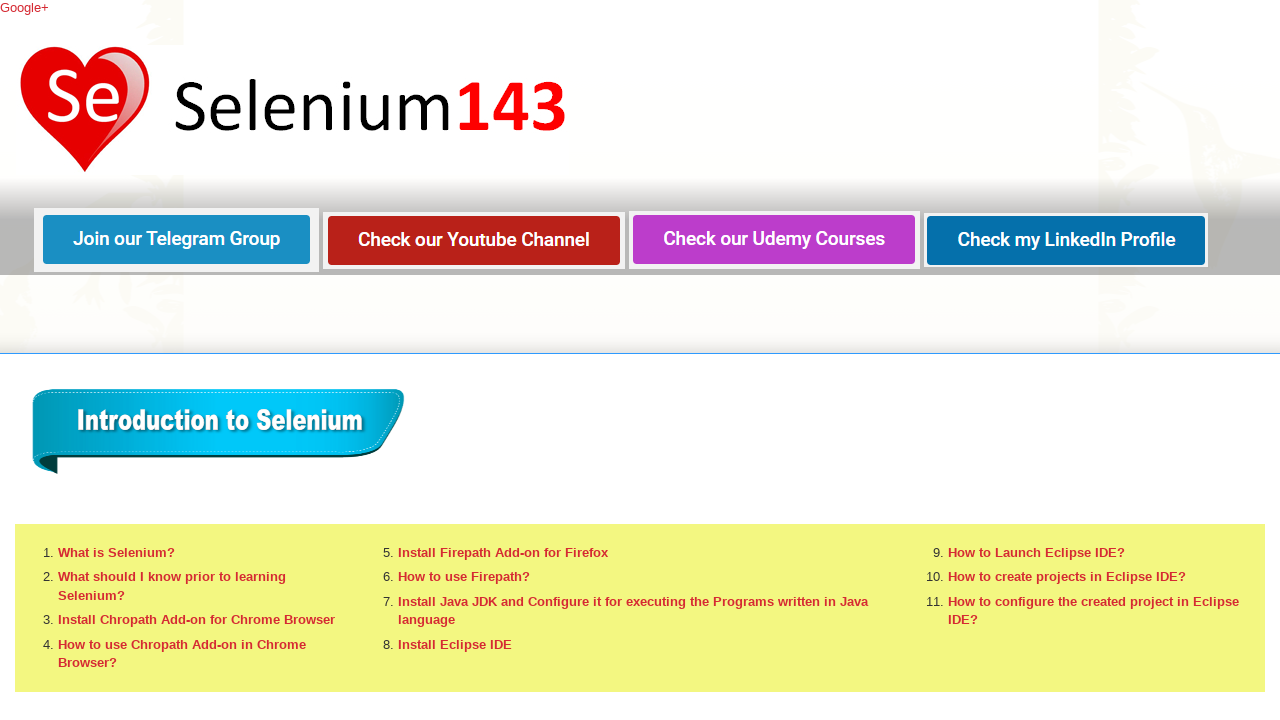